Tests drag and drop functionality by dragging element from column A to column B

Starting URL: https://the-internet.herokuapp.com/drag_and_drop

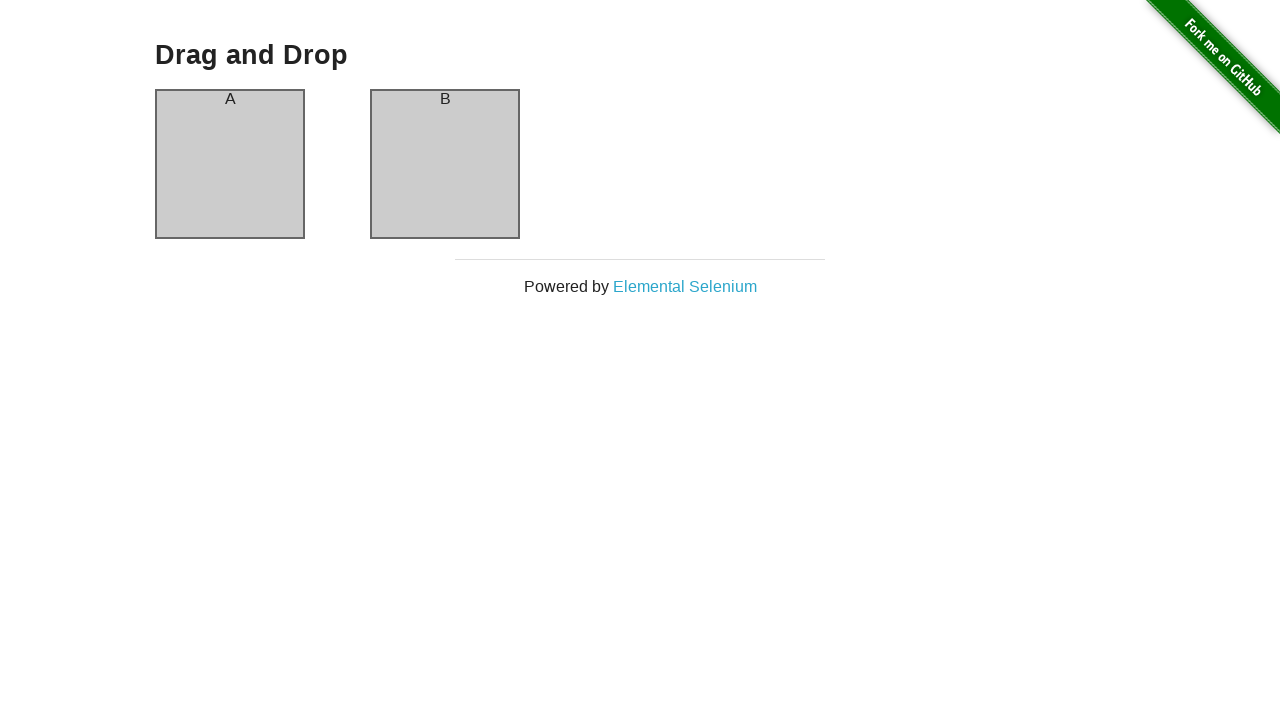

Located draggable element in column A
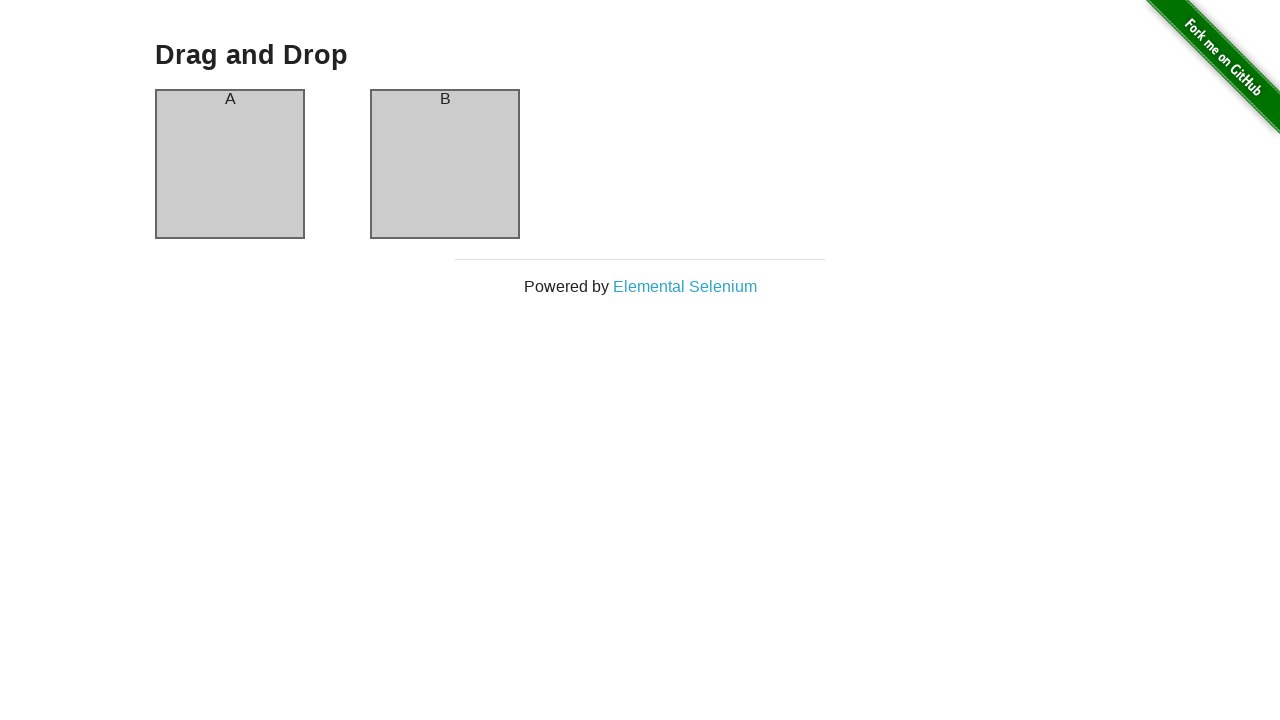

Located drop target element in column B
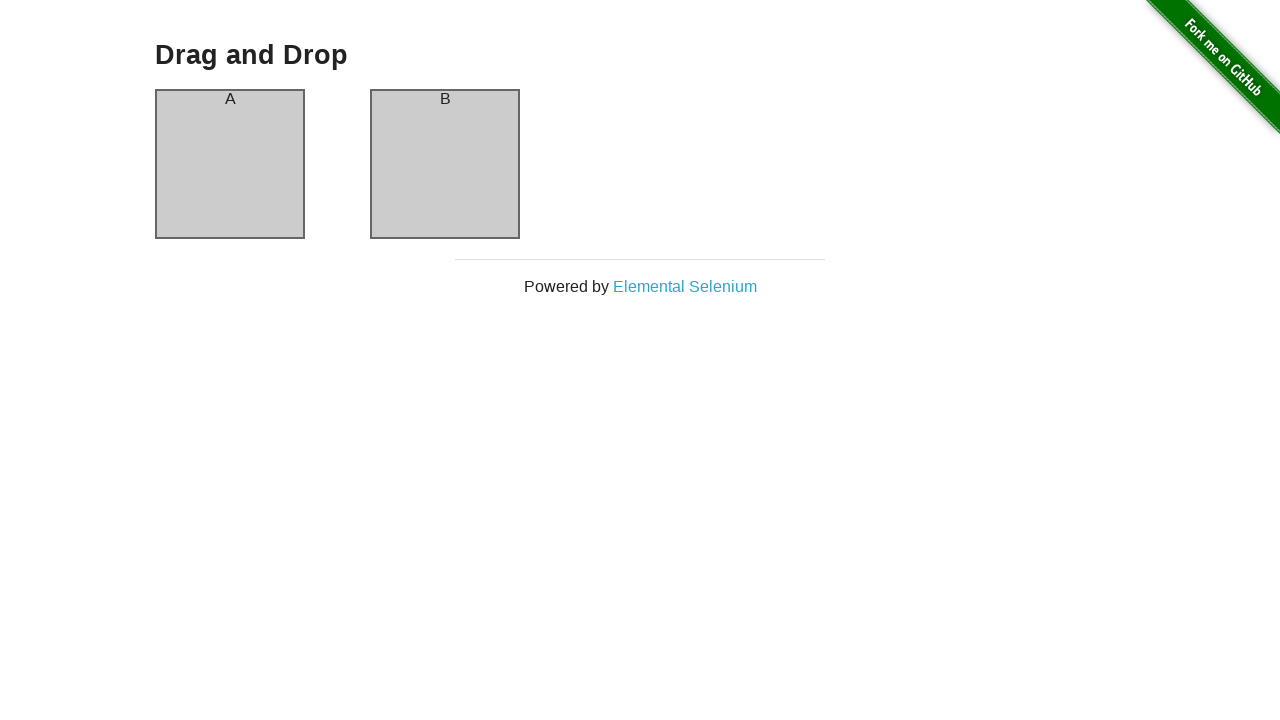

Column A element is now visible
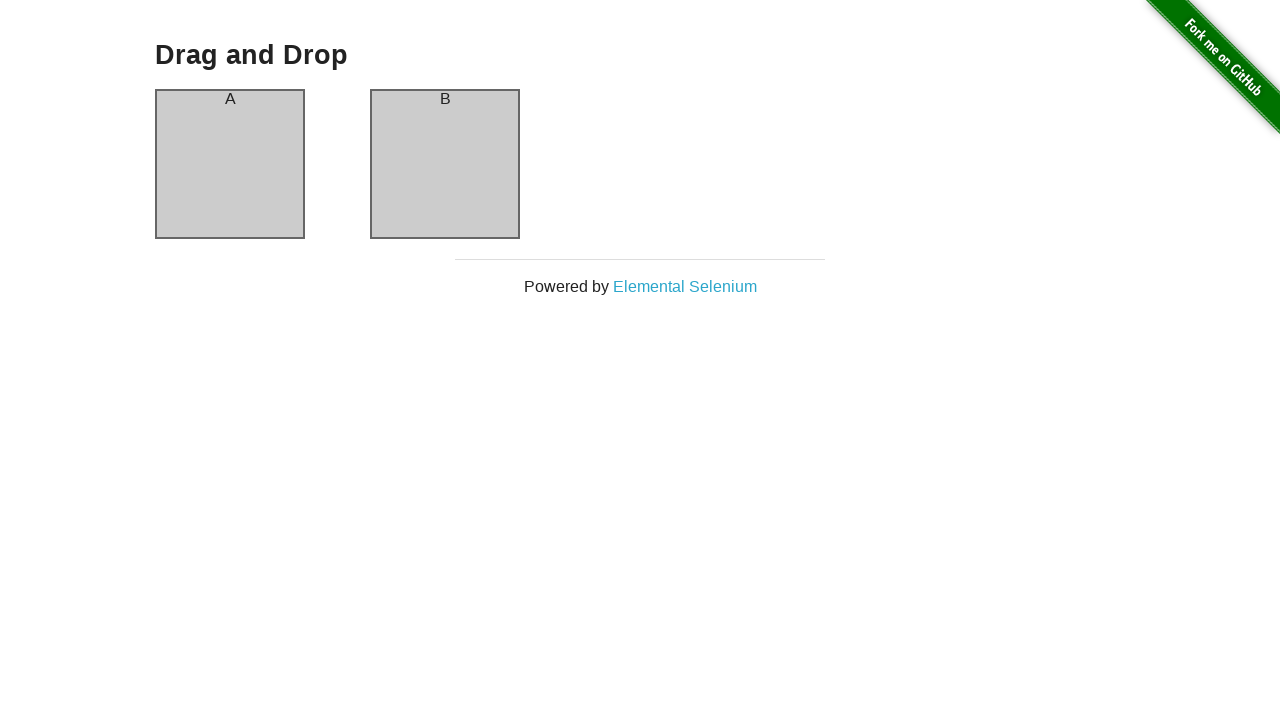

Dragged element from column A to column B at (445, 164)
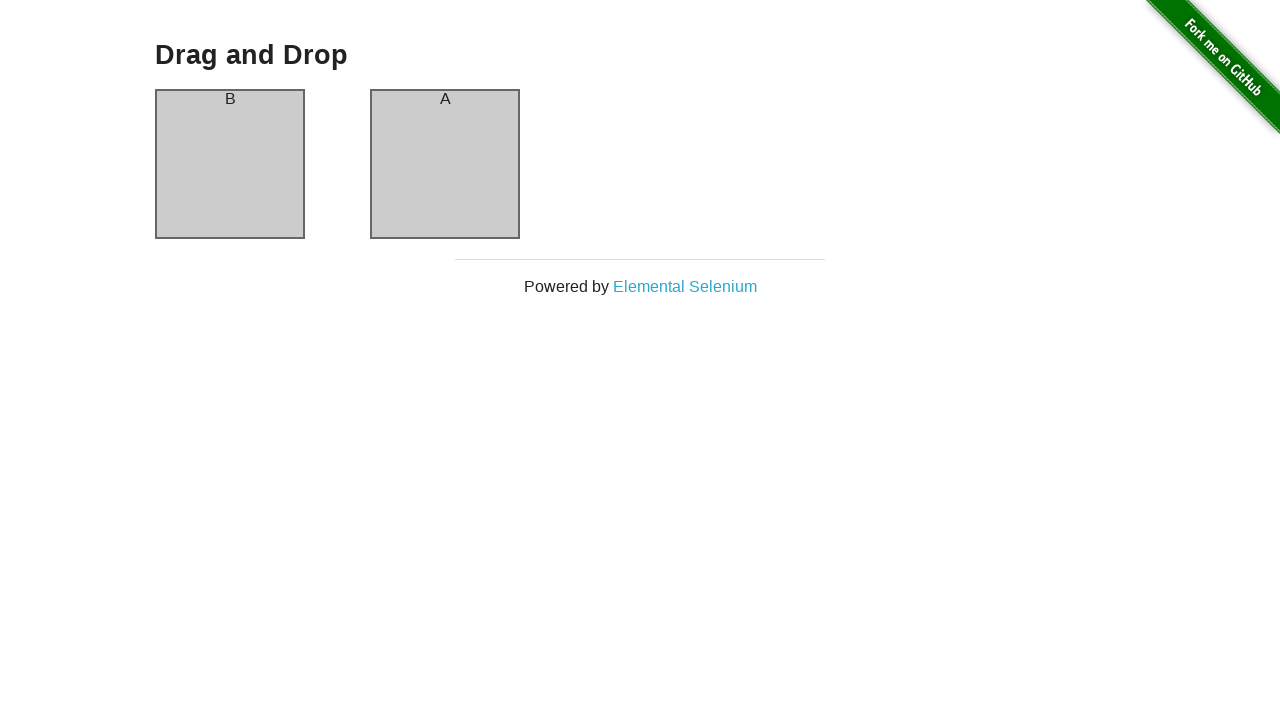

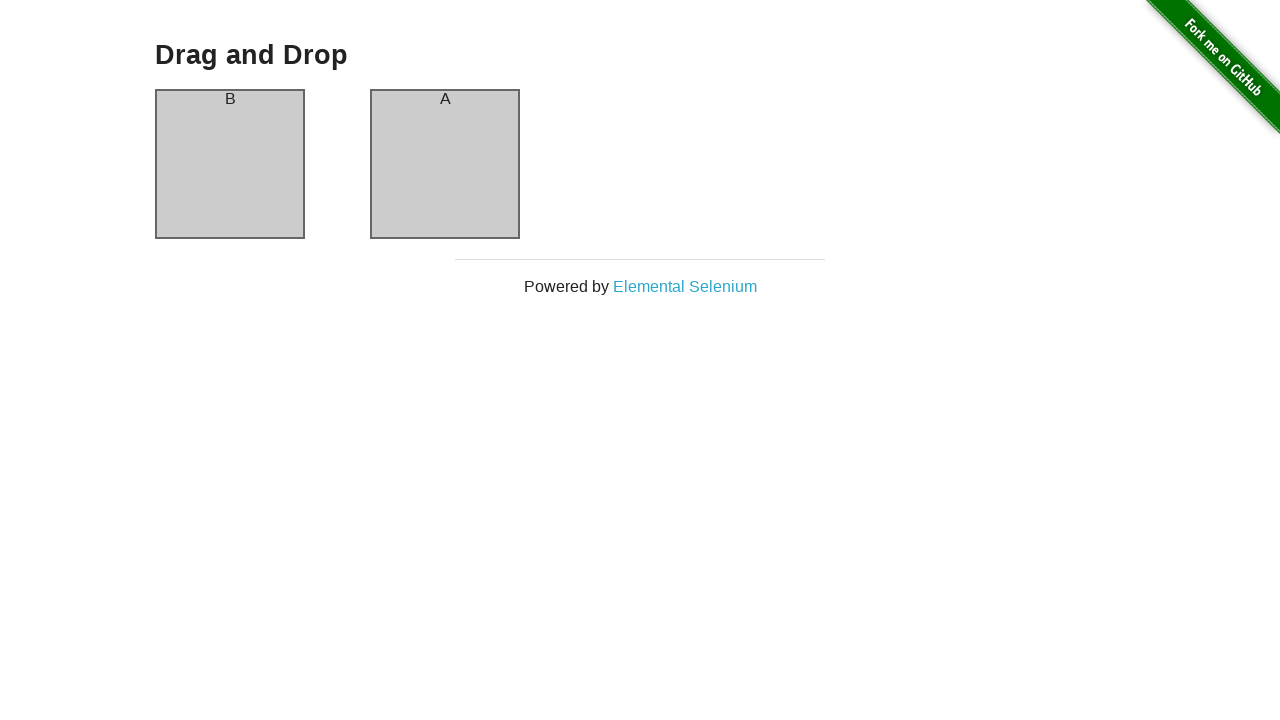